Tests that new todo items are appended to the bottom of the list by creating 3 items and verifying the count

Starting URL: https://demo.playwright.dev/todomvc

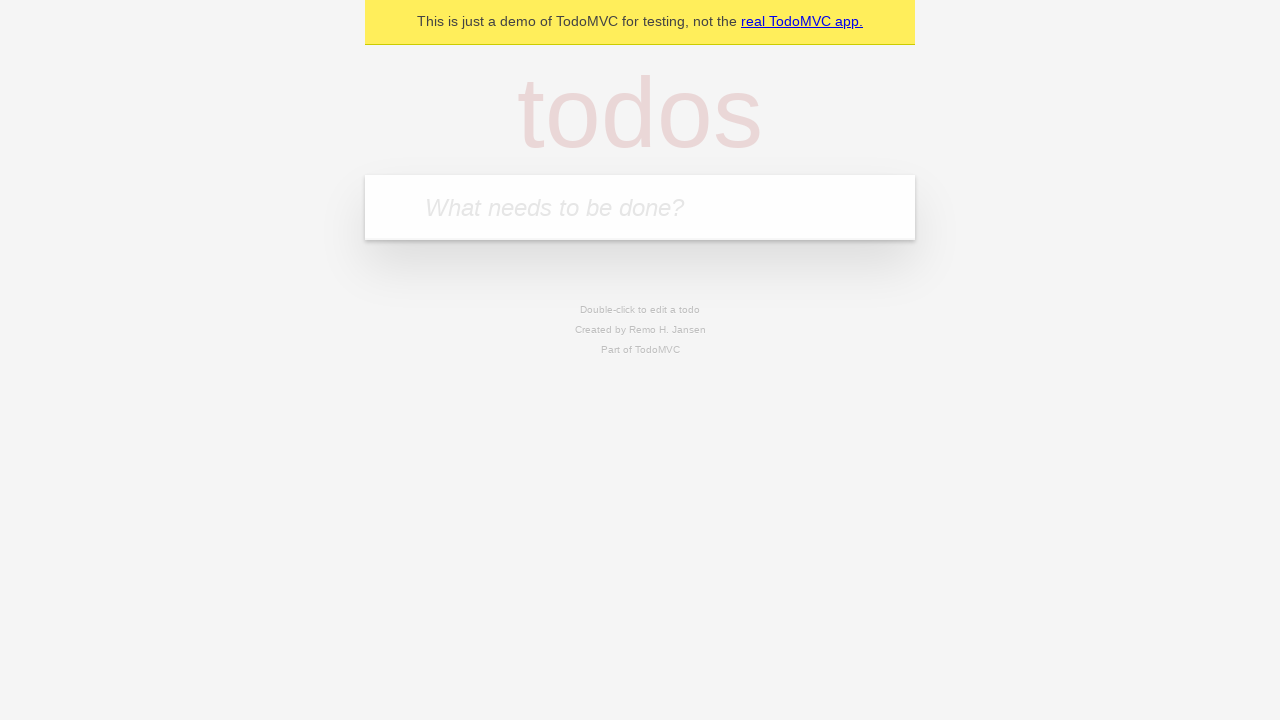

Located the 'What needs to be done?' input field
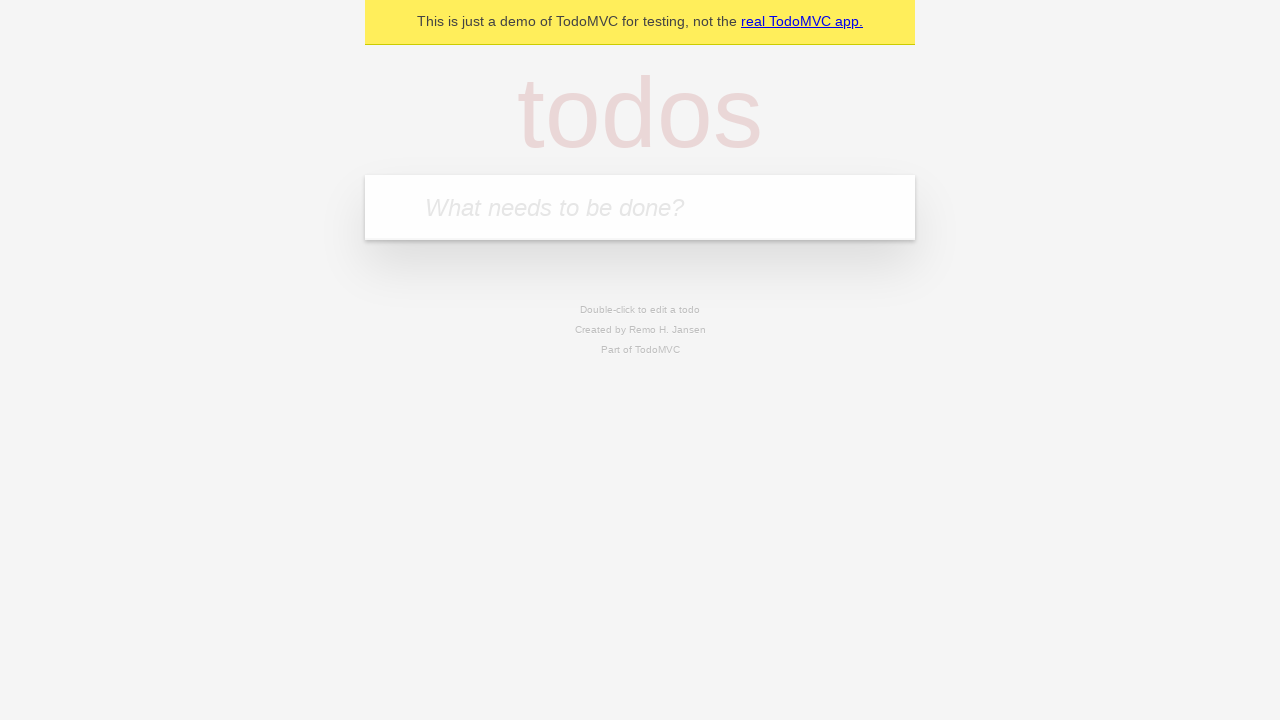

Filled todo input with 'buy some cheese' on internal:attr=[placeholder="What needs to be done?"i]
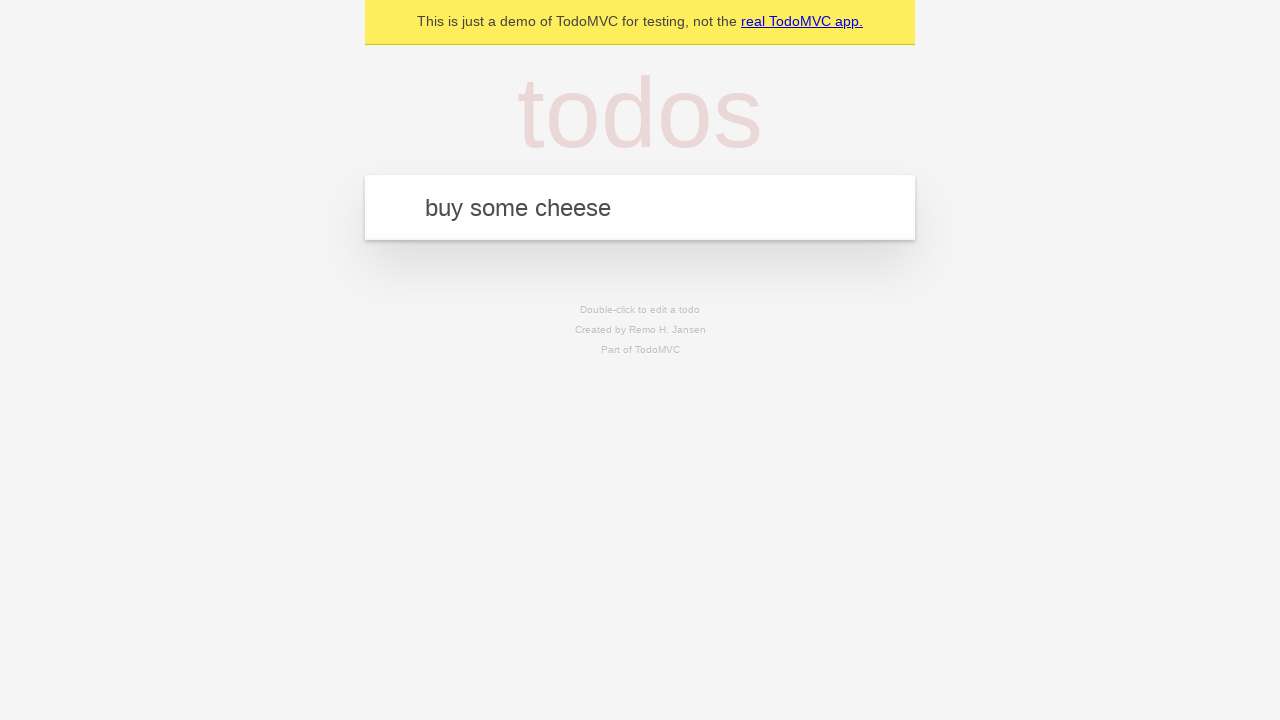

Pressed Enter to create todo item 'buy some cheese' on internal:attr=[placeholder="What needs to be done?"i]
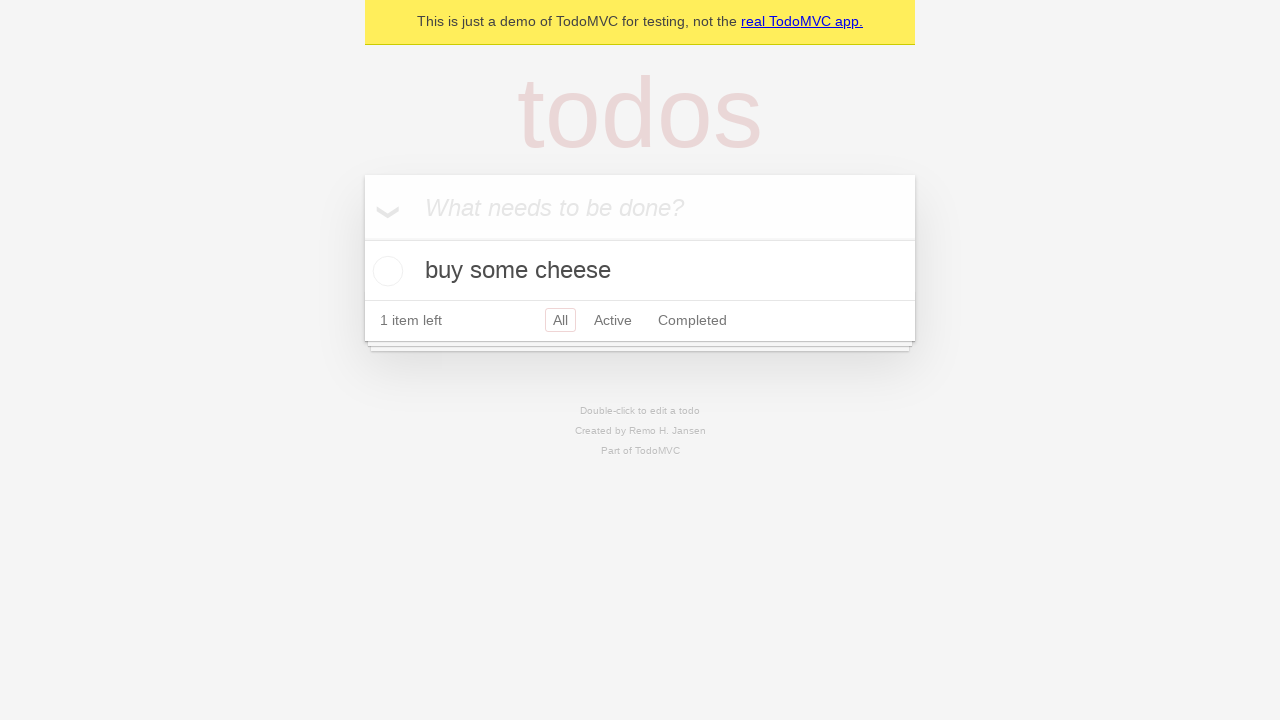

Filled todo input with 'feed the cat' on internal:attr=[placeholder="What needs to be done?"i]
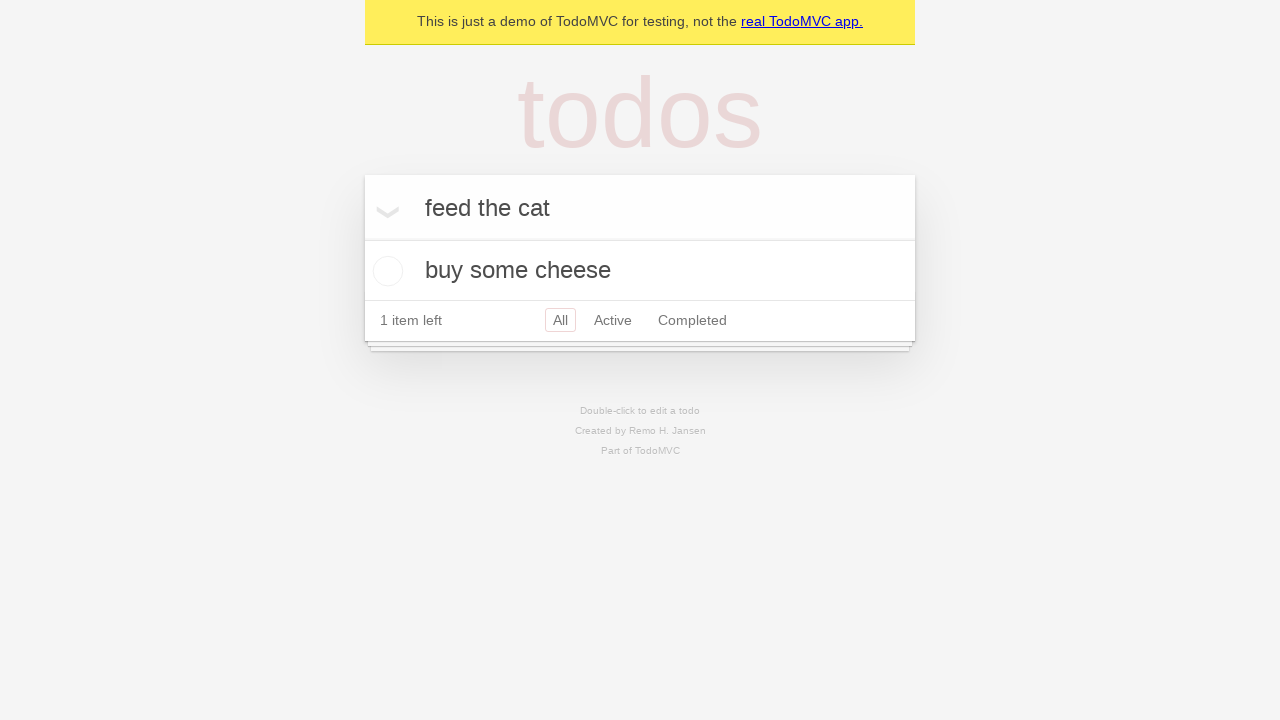

Pressed Enter to create todo item 'feed the cat' on internal:attr=[placeholder="What needs to be done?"i]
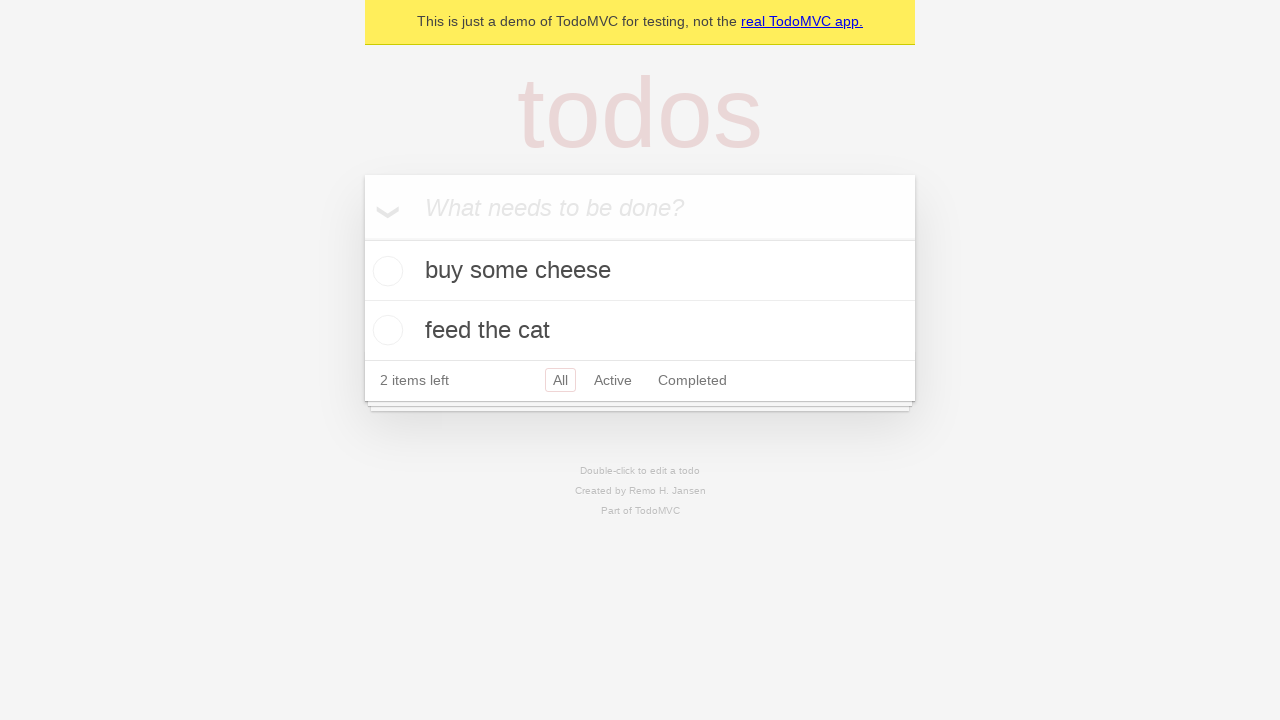

Filled todo input with 'book a doctors appointment' on internal:attr=[placeholder="What needs to be done?"i]
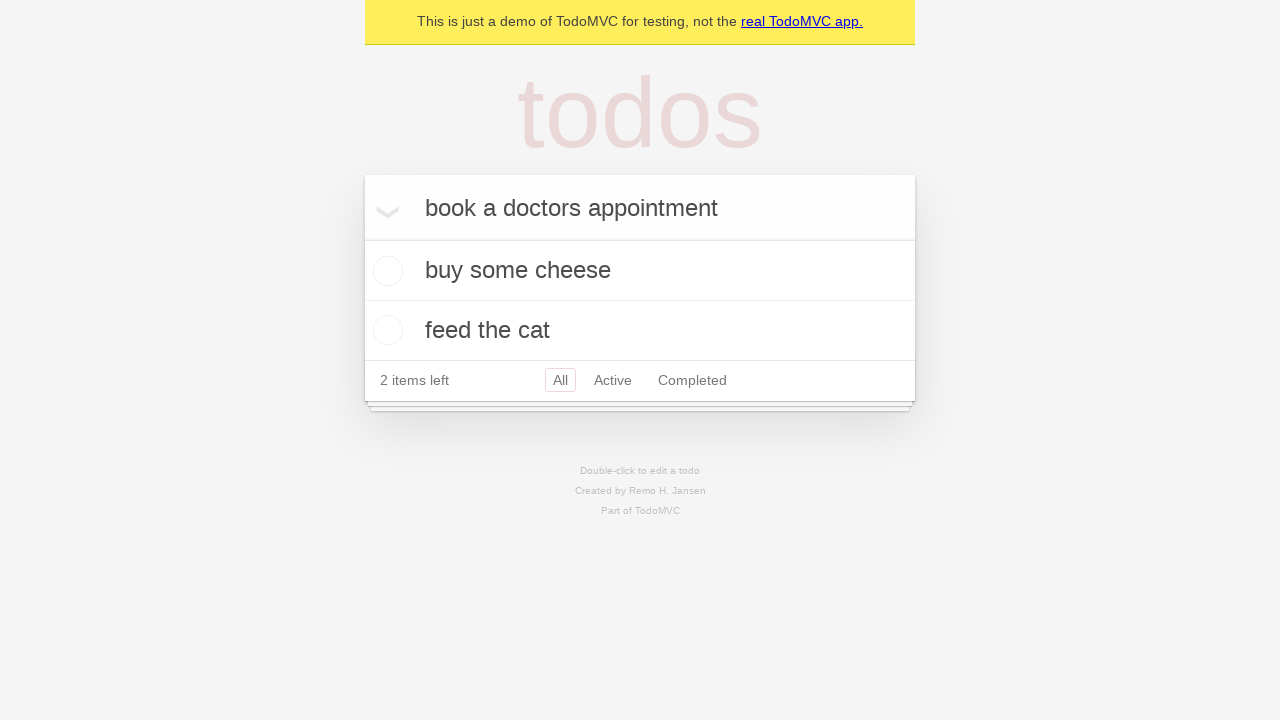

Pressed Enter to create todo item 'book a doctors appointment' on internal:attr=[placeholder="What needs to be done?"i]
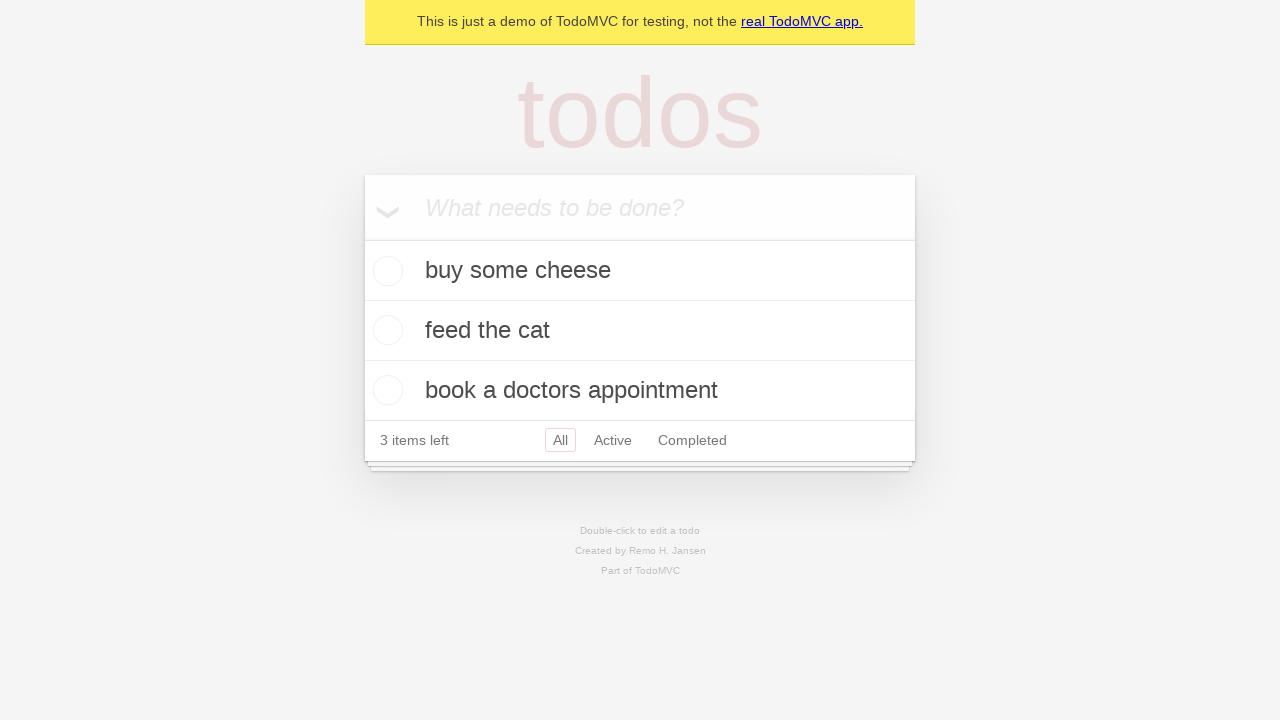

Waited for the third todo item to appear in the DOM
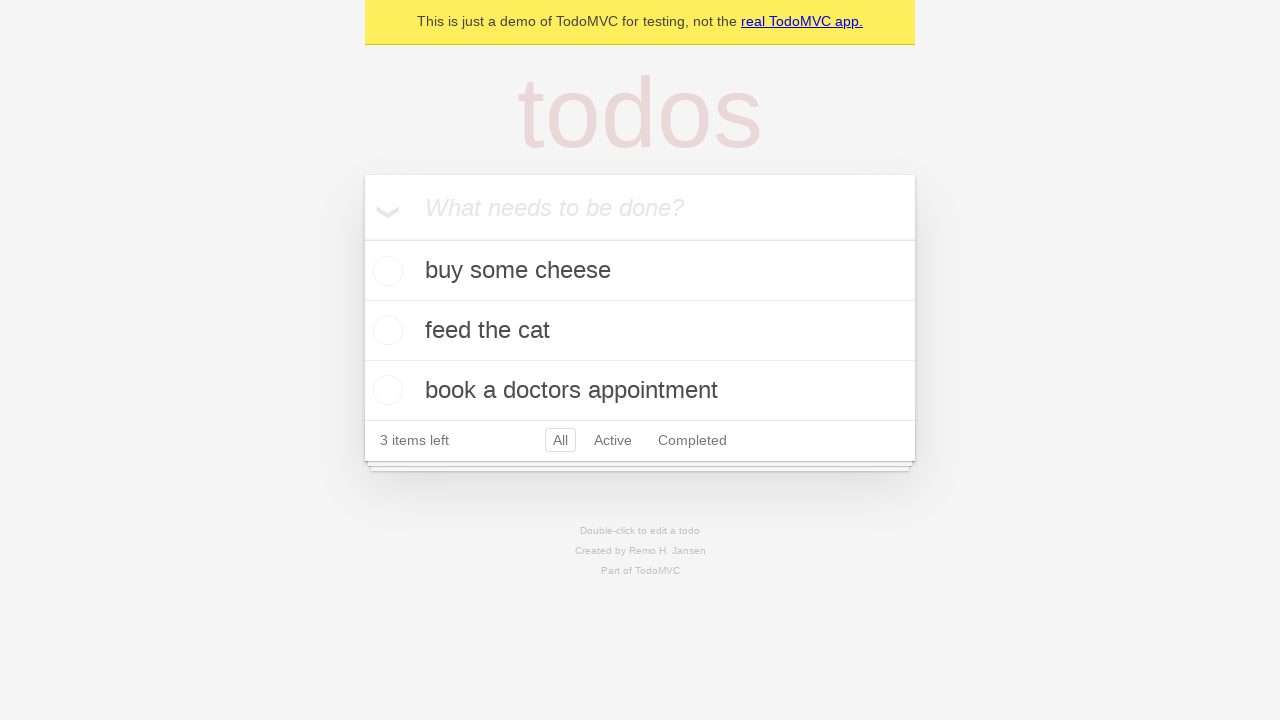

Verified that '3 items left' text is visible - all items appended to bottom of list
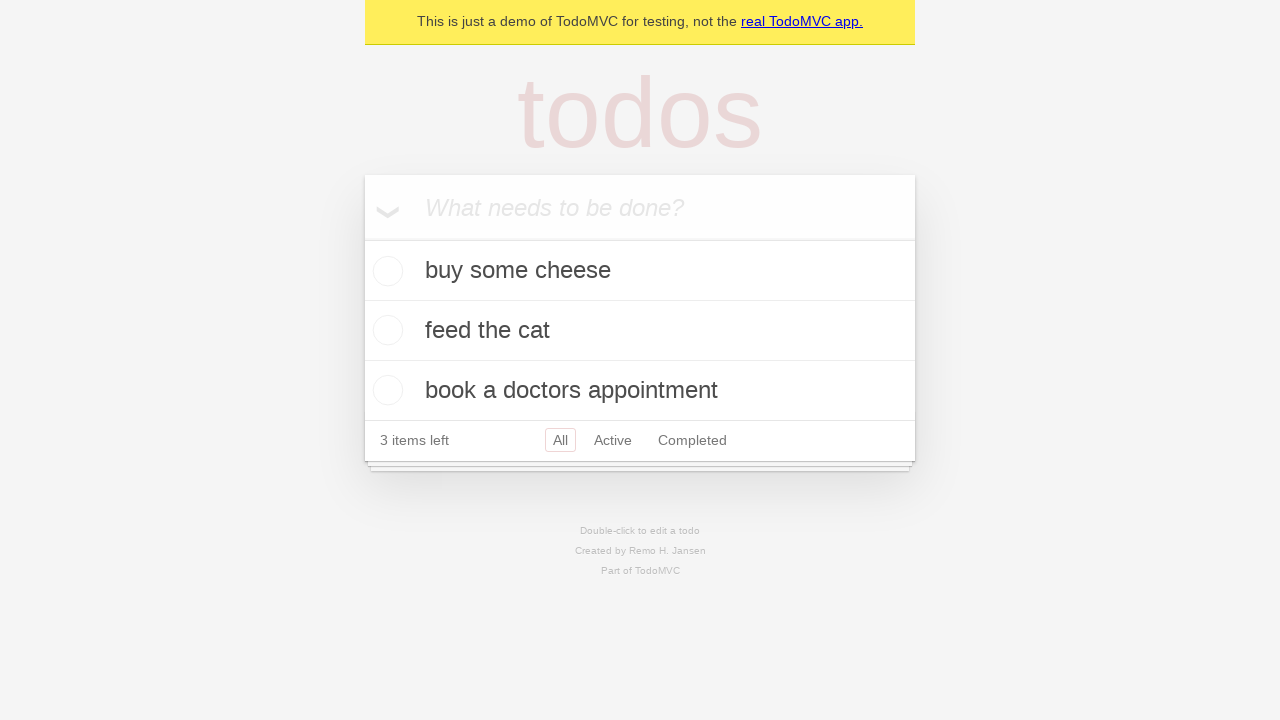

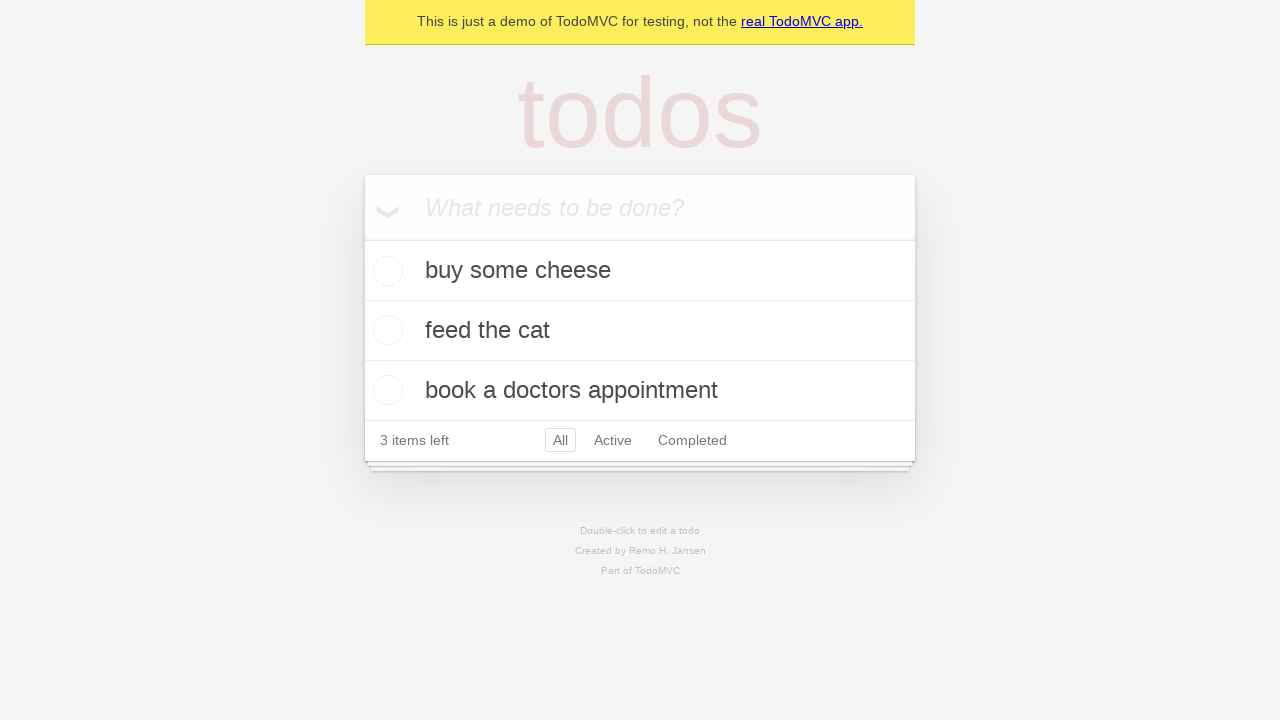